Tests the search functionality on Synergic Health demo site by searching for "pay my bill" and expanding an FAQ accordion result

Starting URL: https://synergic-health.yextdemos.com/

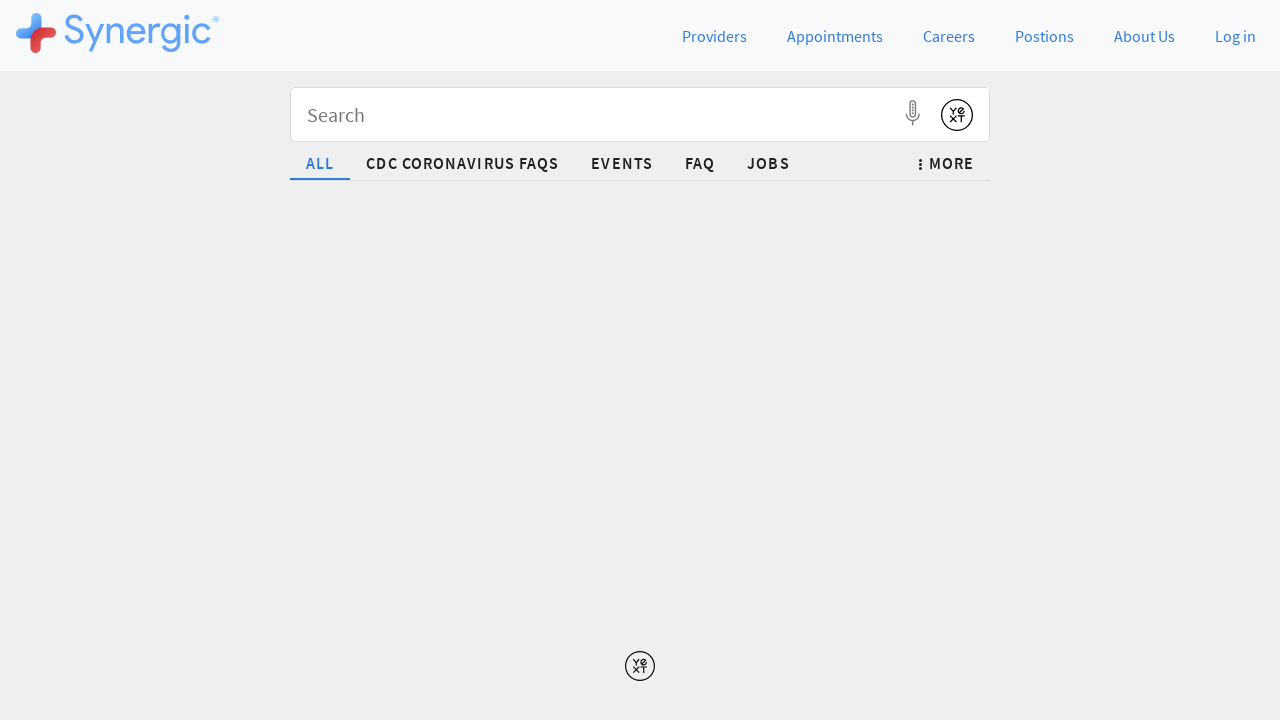

Filled search field with 'pay my bill' on .js-yext-query
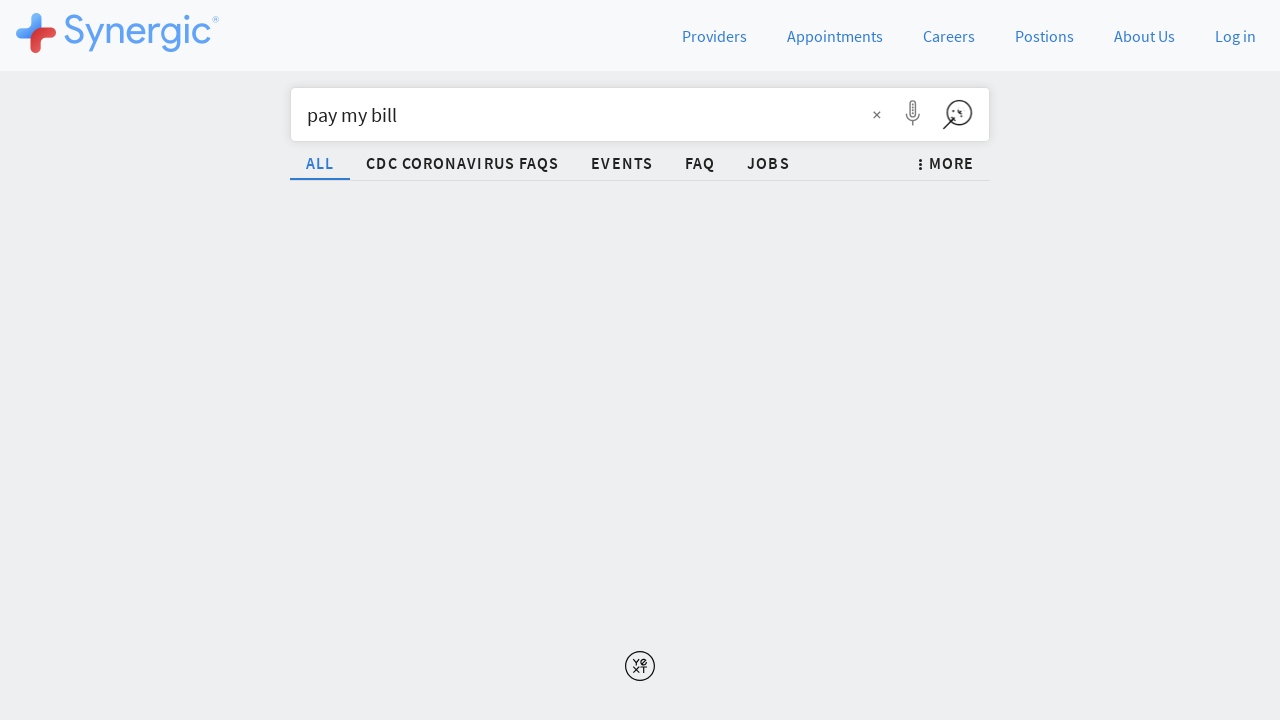

Pressed Enter to submit search query on .js-yext-query
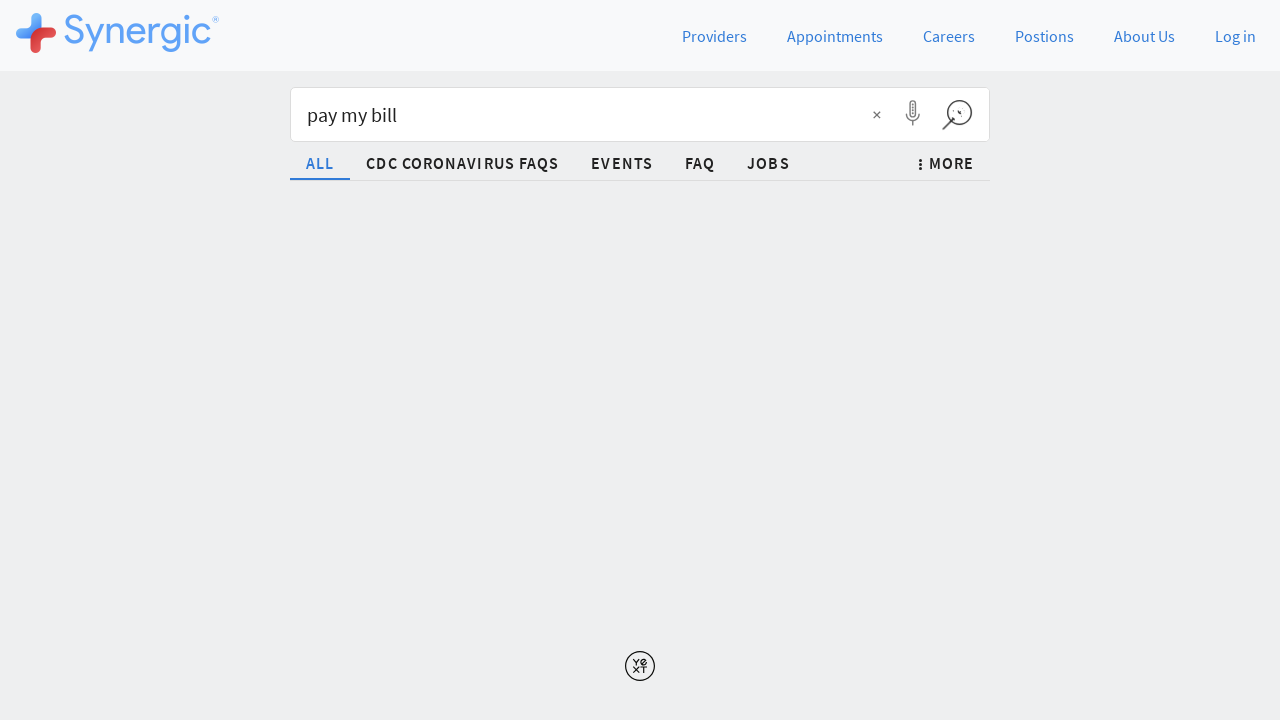

Search results loaded with FAQ accordion visible
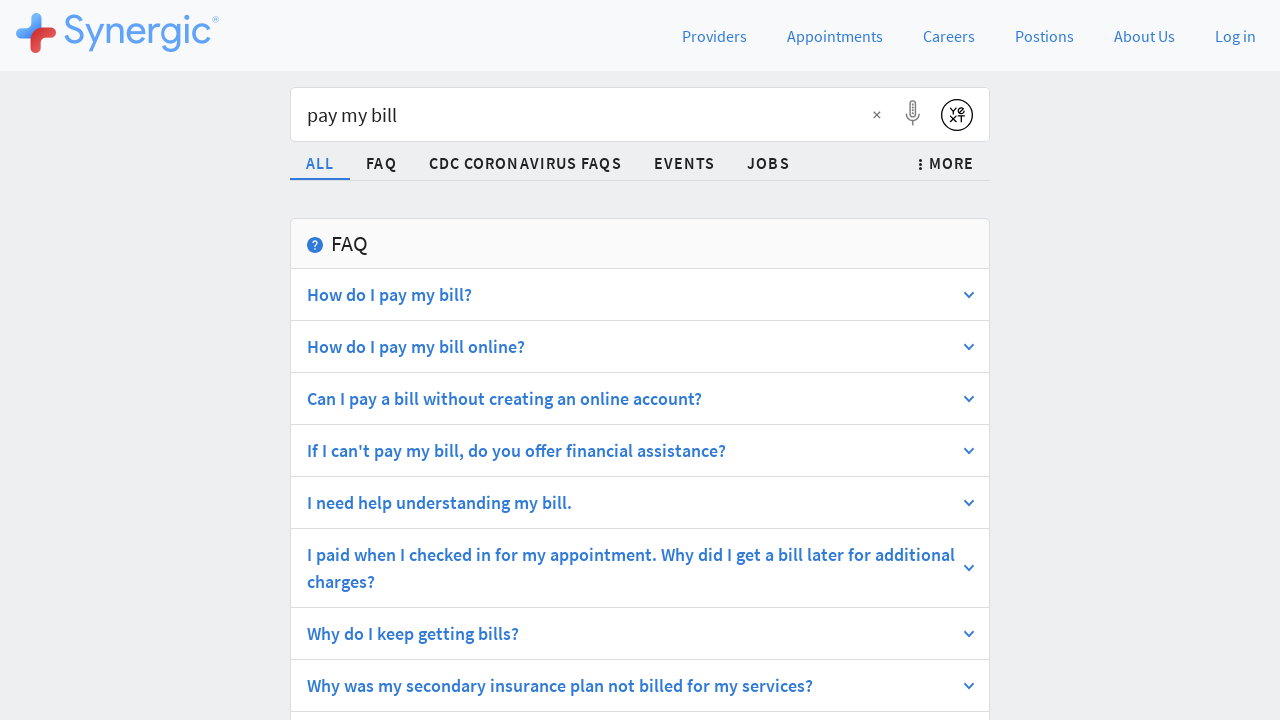

Expanded FAQ accordion result at (640, 295) on .js-HitchhikerFaqAccordion-toggle
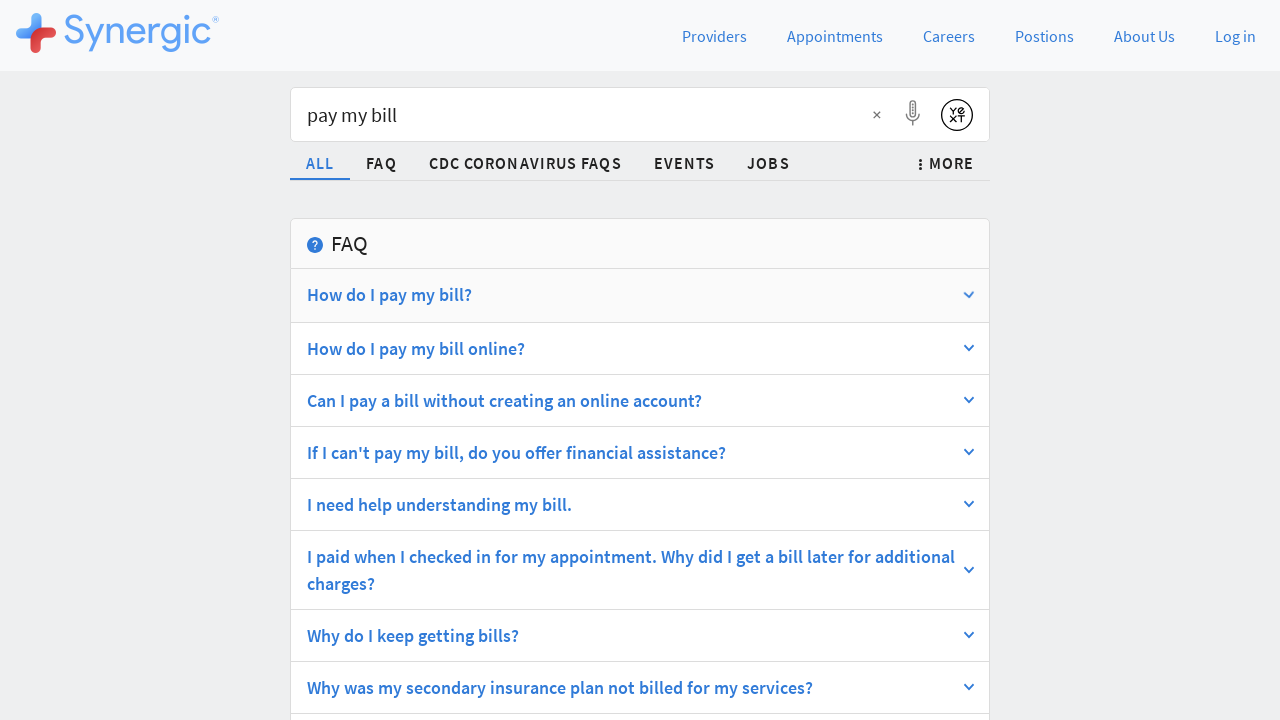

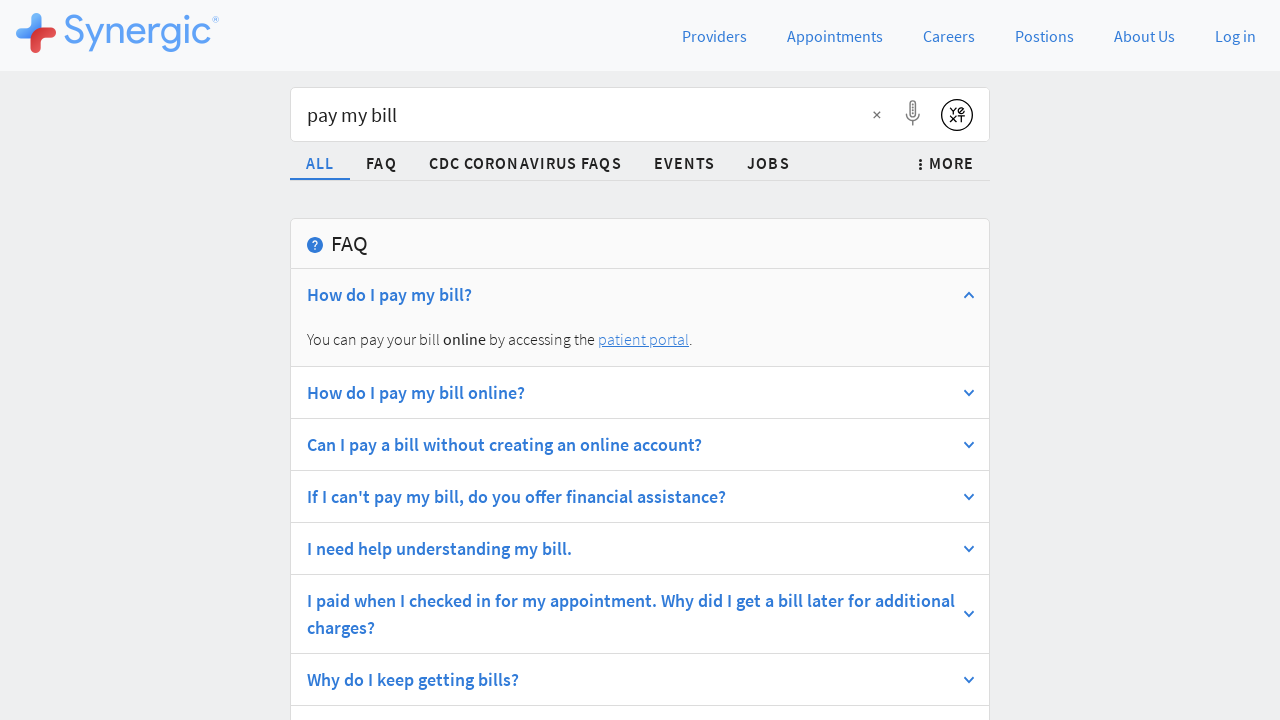